Tests browser cookie functionality by navigating to a page, verifying cookie operations, and deleting all cookies

Starting URL: https://the-internet.herokuapp.com/

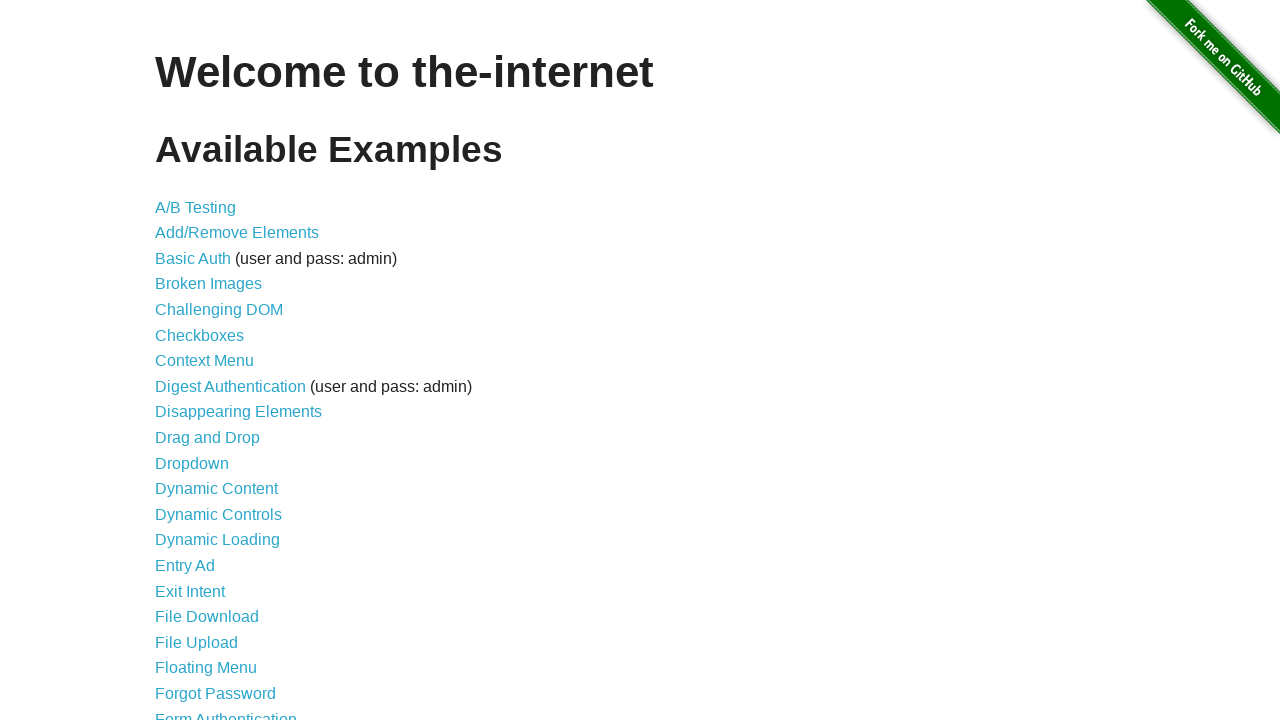

Clicked on JavaScript Alerts link at (214, 361) on text=JavaScript Alerts
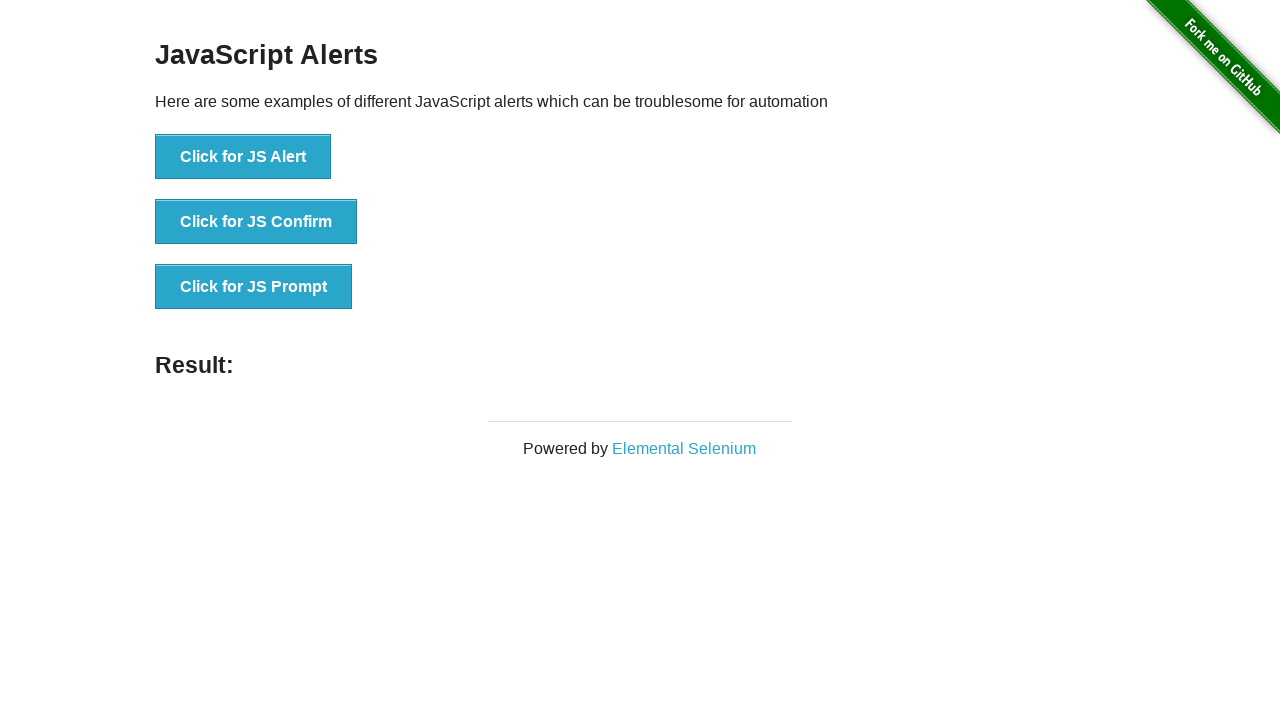

Waited for page to load (networkidle)
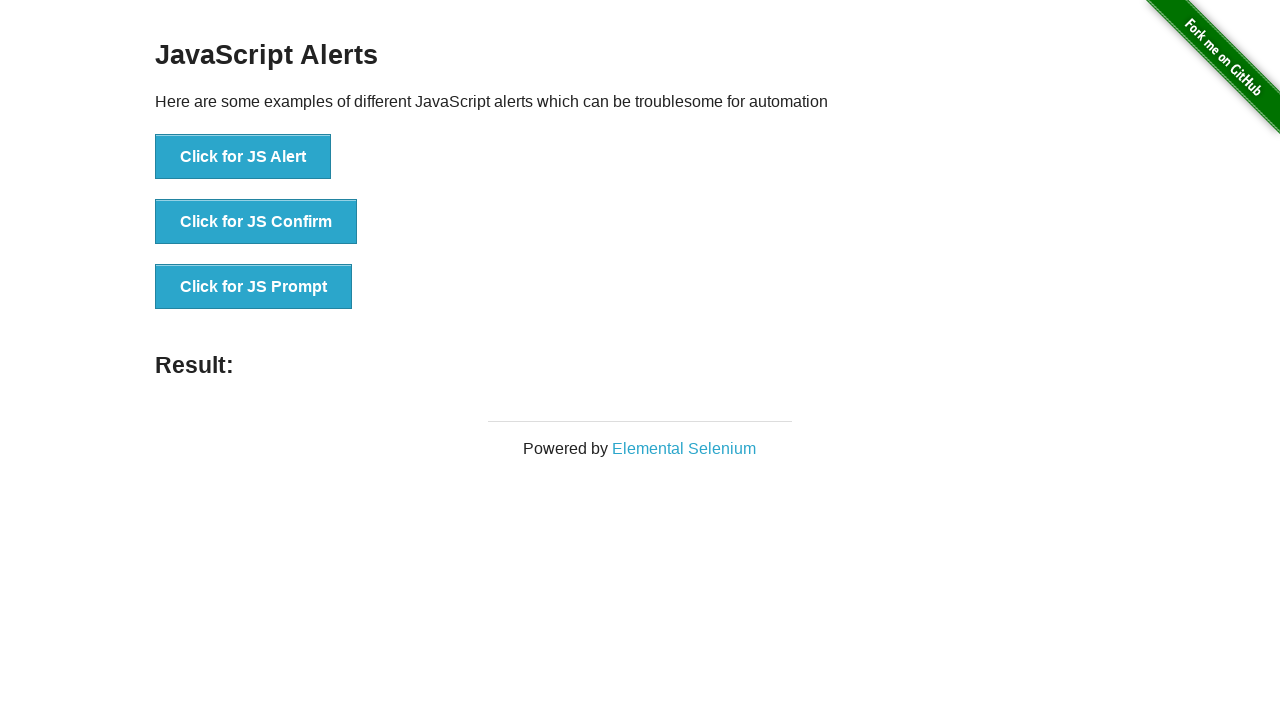

Retrieved all cookies from context (5 cookies found)
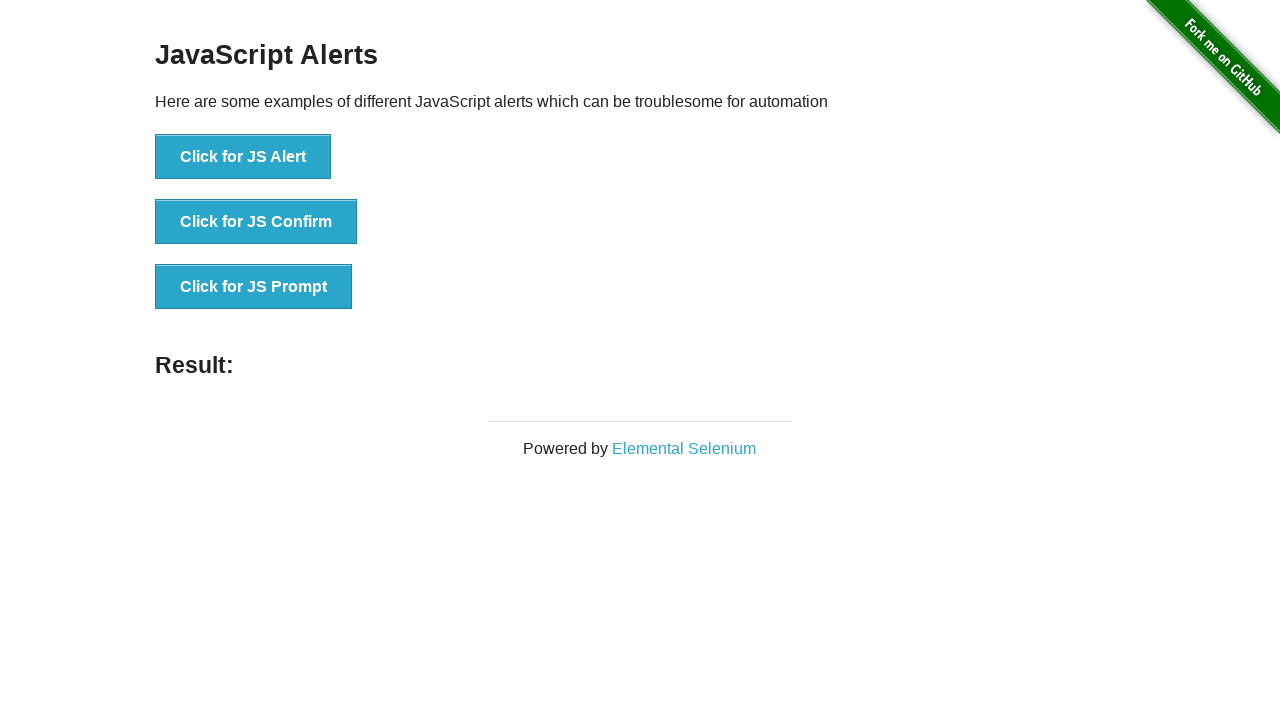

Got first cookie name: rack.session
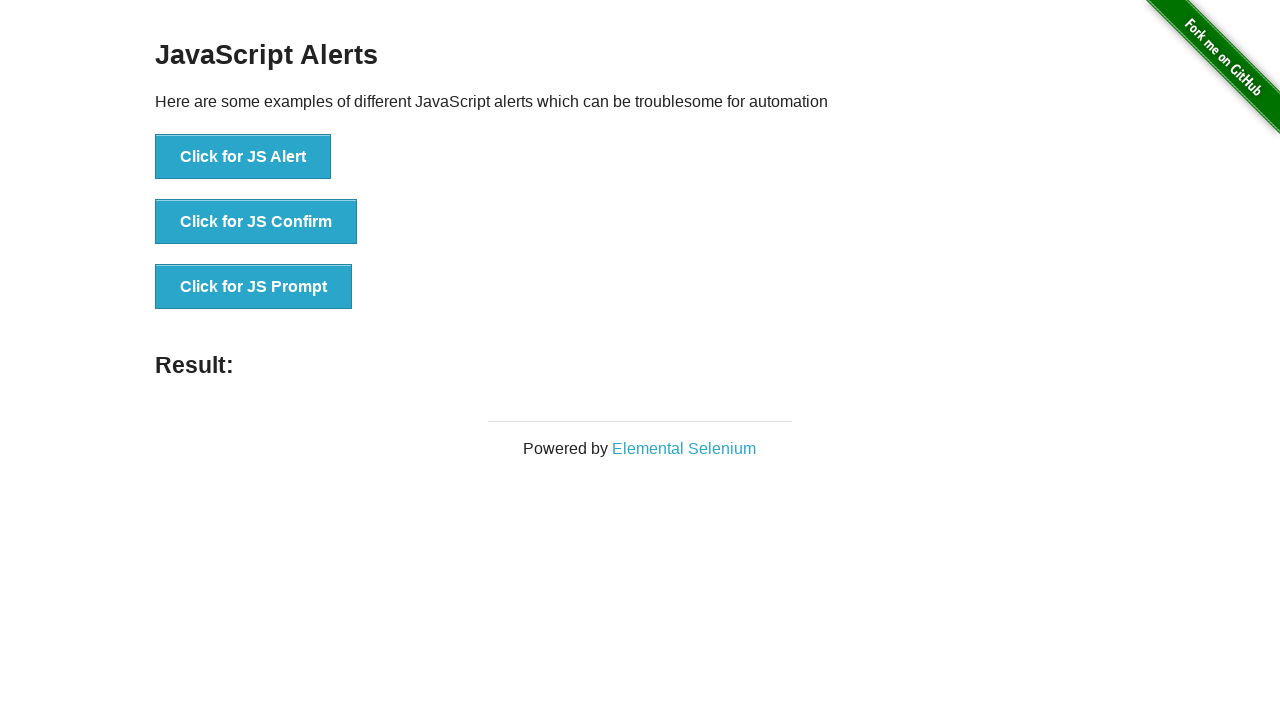

Verified cookie 'rack.session' exists
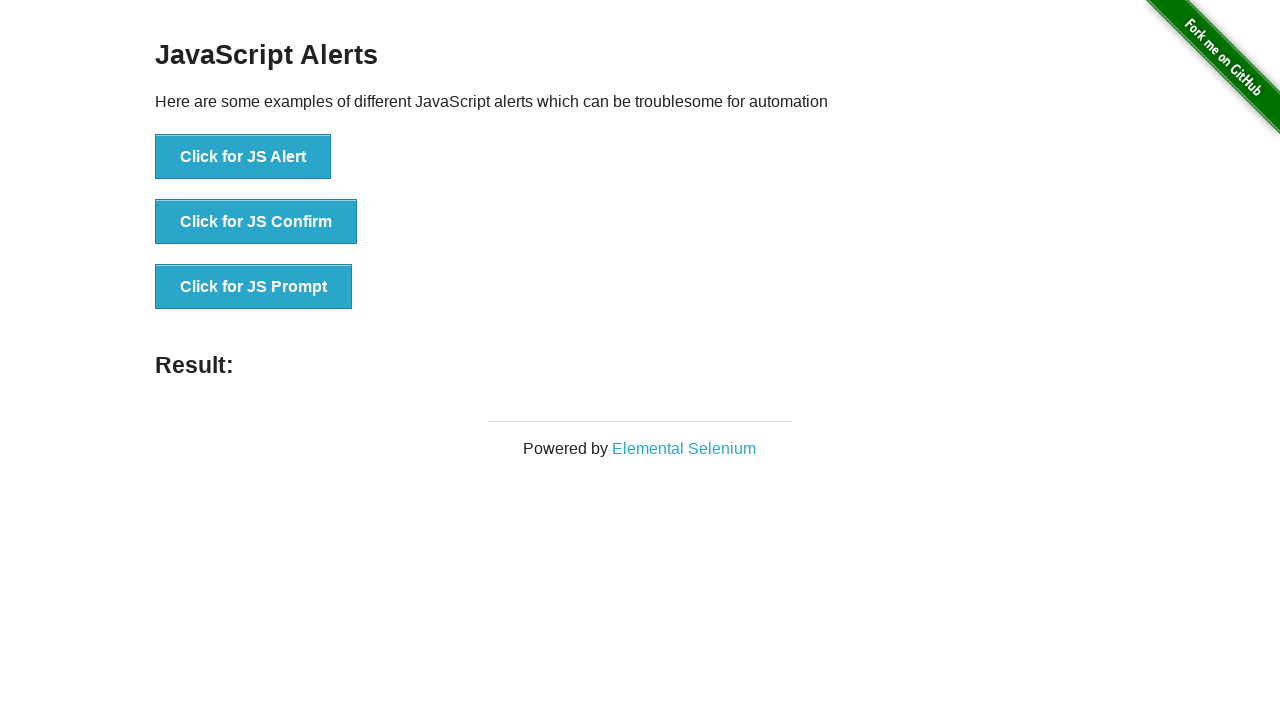

Cleared all cookies from context
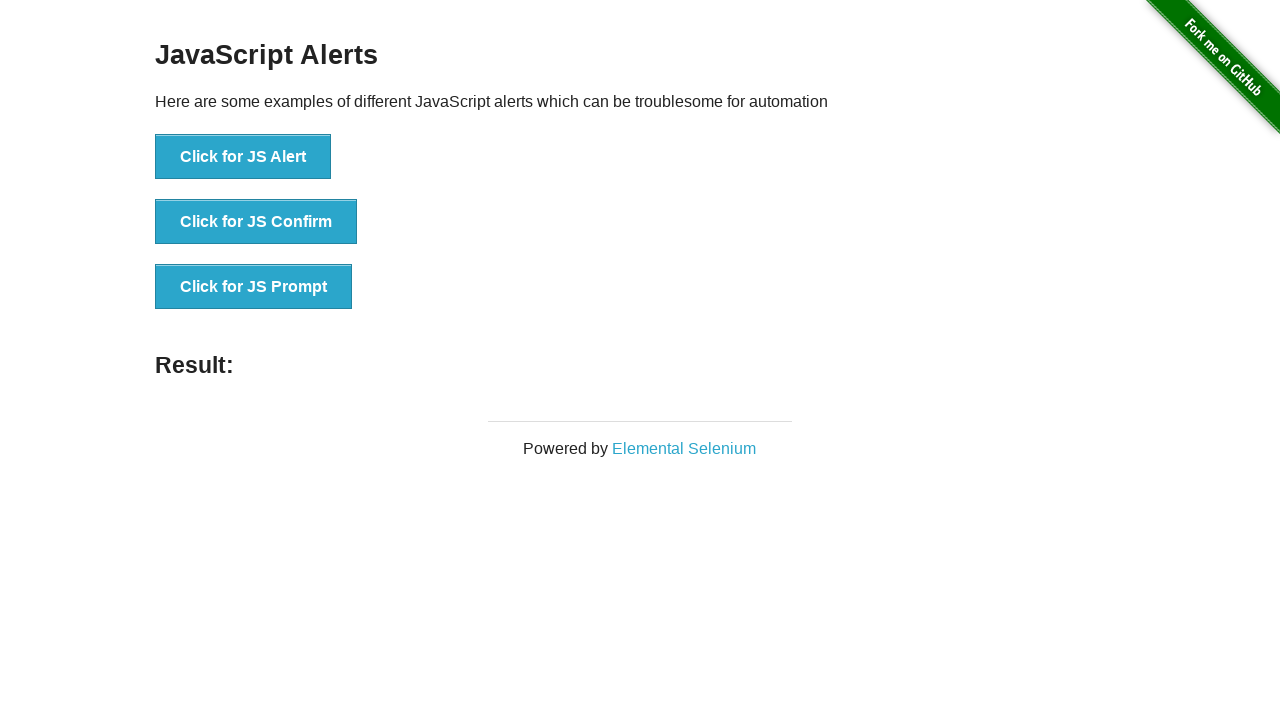

Verified all cookies have been deleted
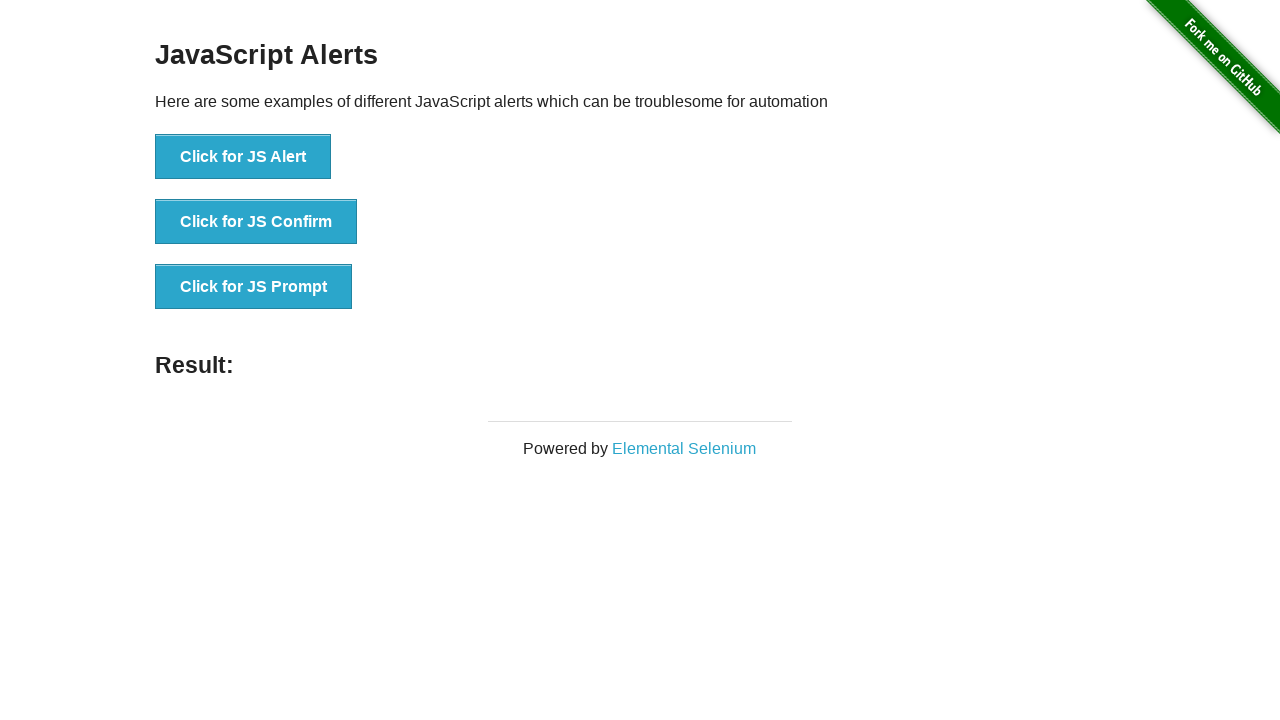

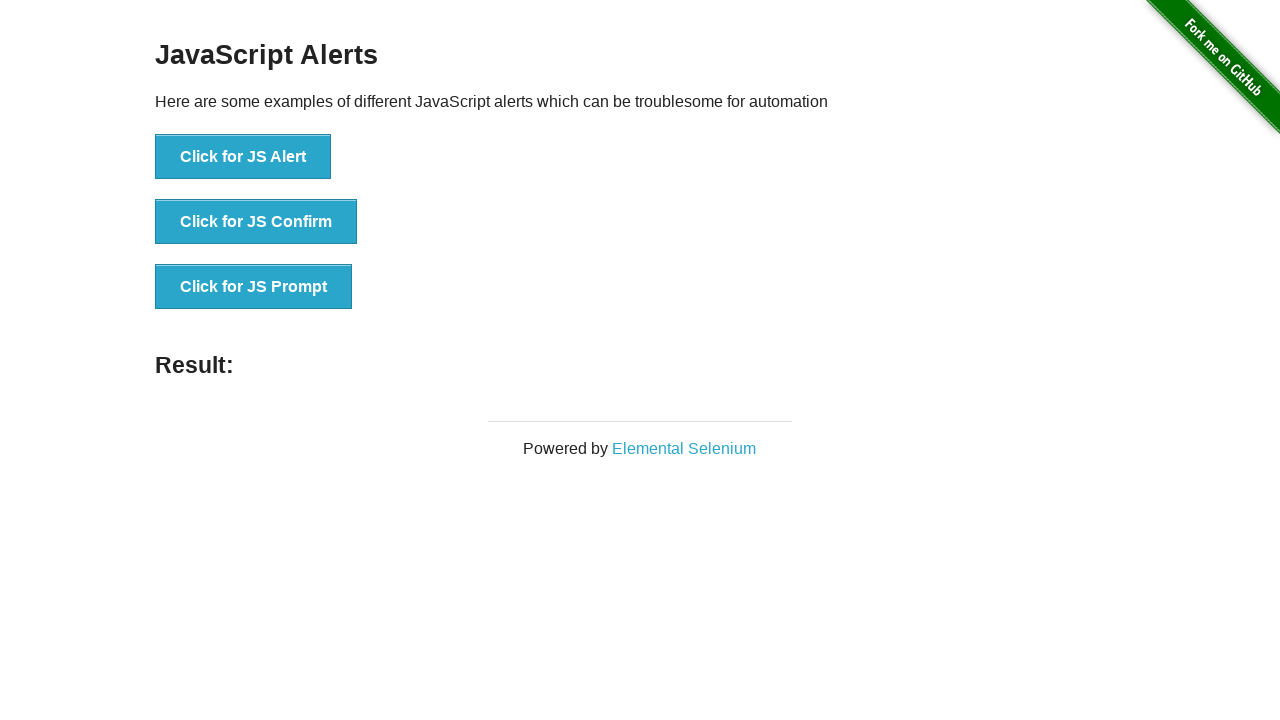